Simple navigation test that opens the Neostox website homepage and maximizes the browser window

Starting URL: https://neostox.com/

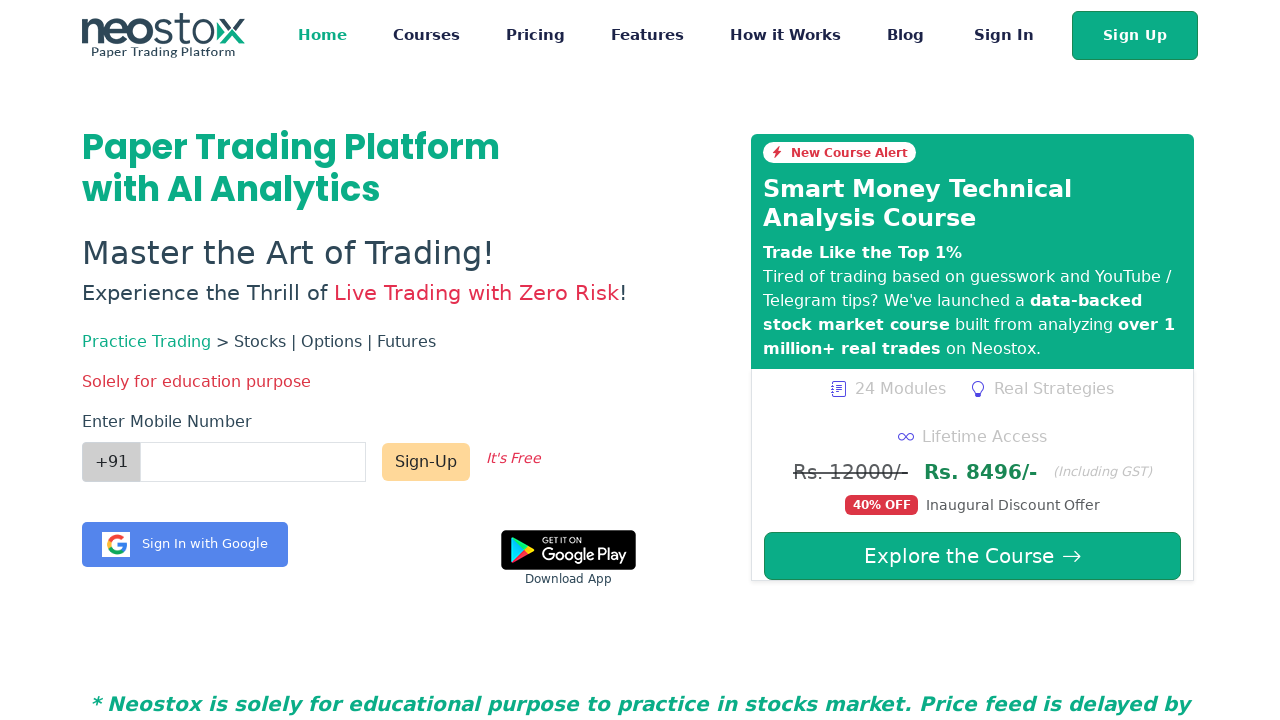

Waited for Neostox homepage to load (DOM content loaded)
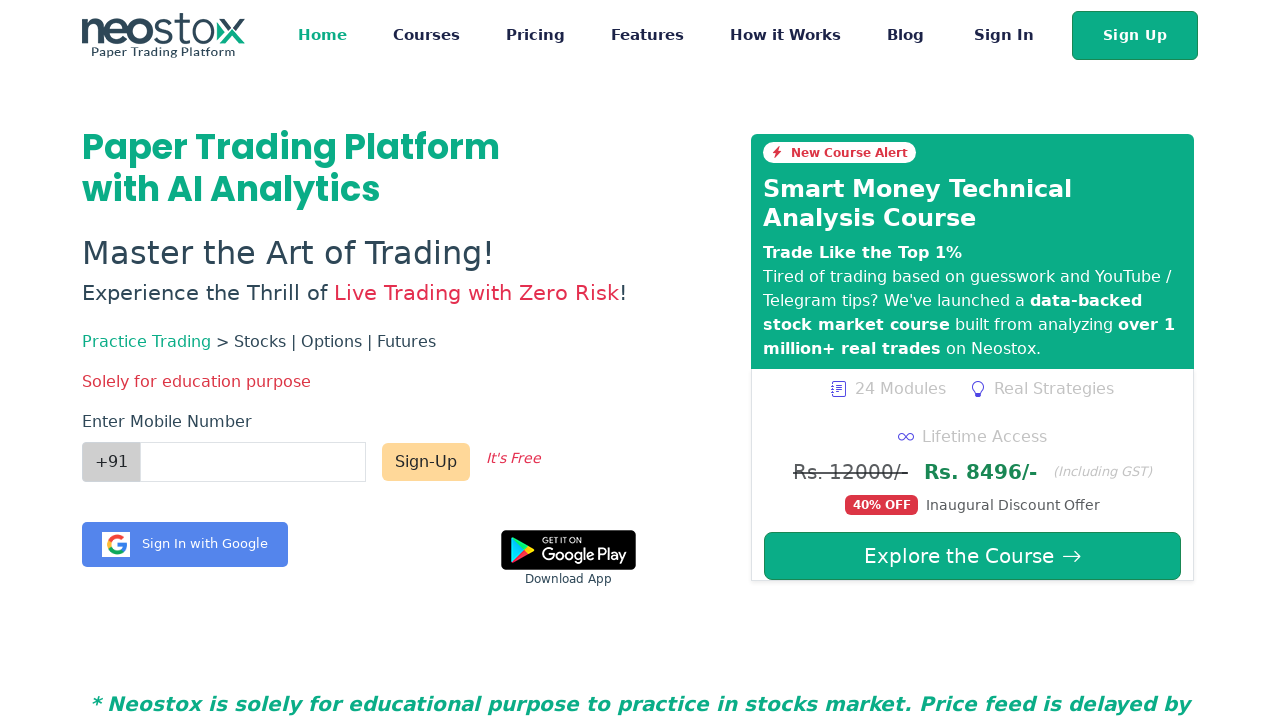

Maximized browser window to 1920x1080
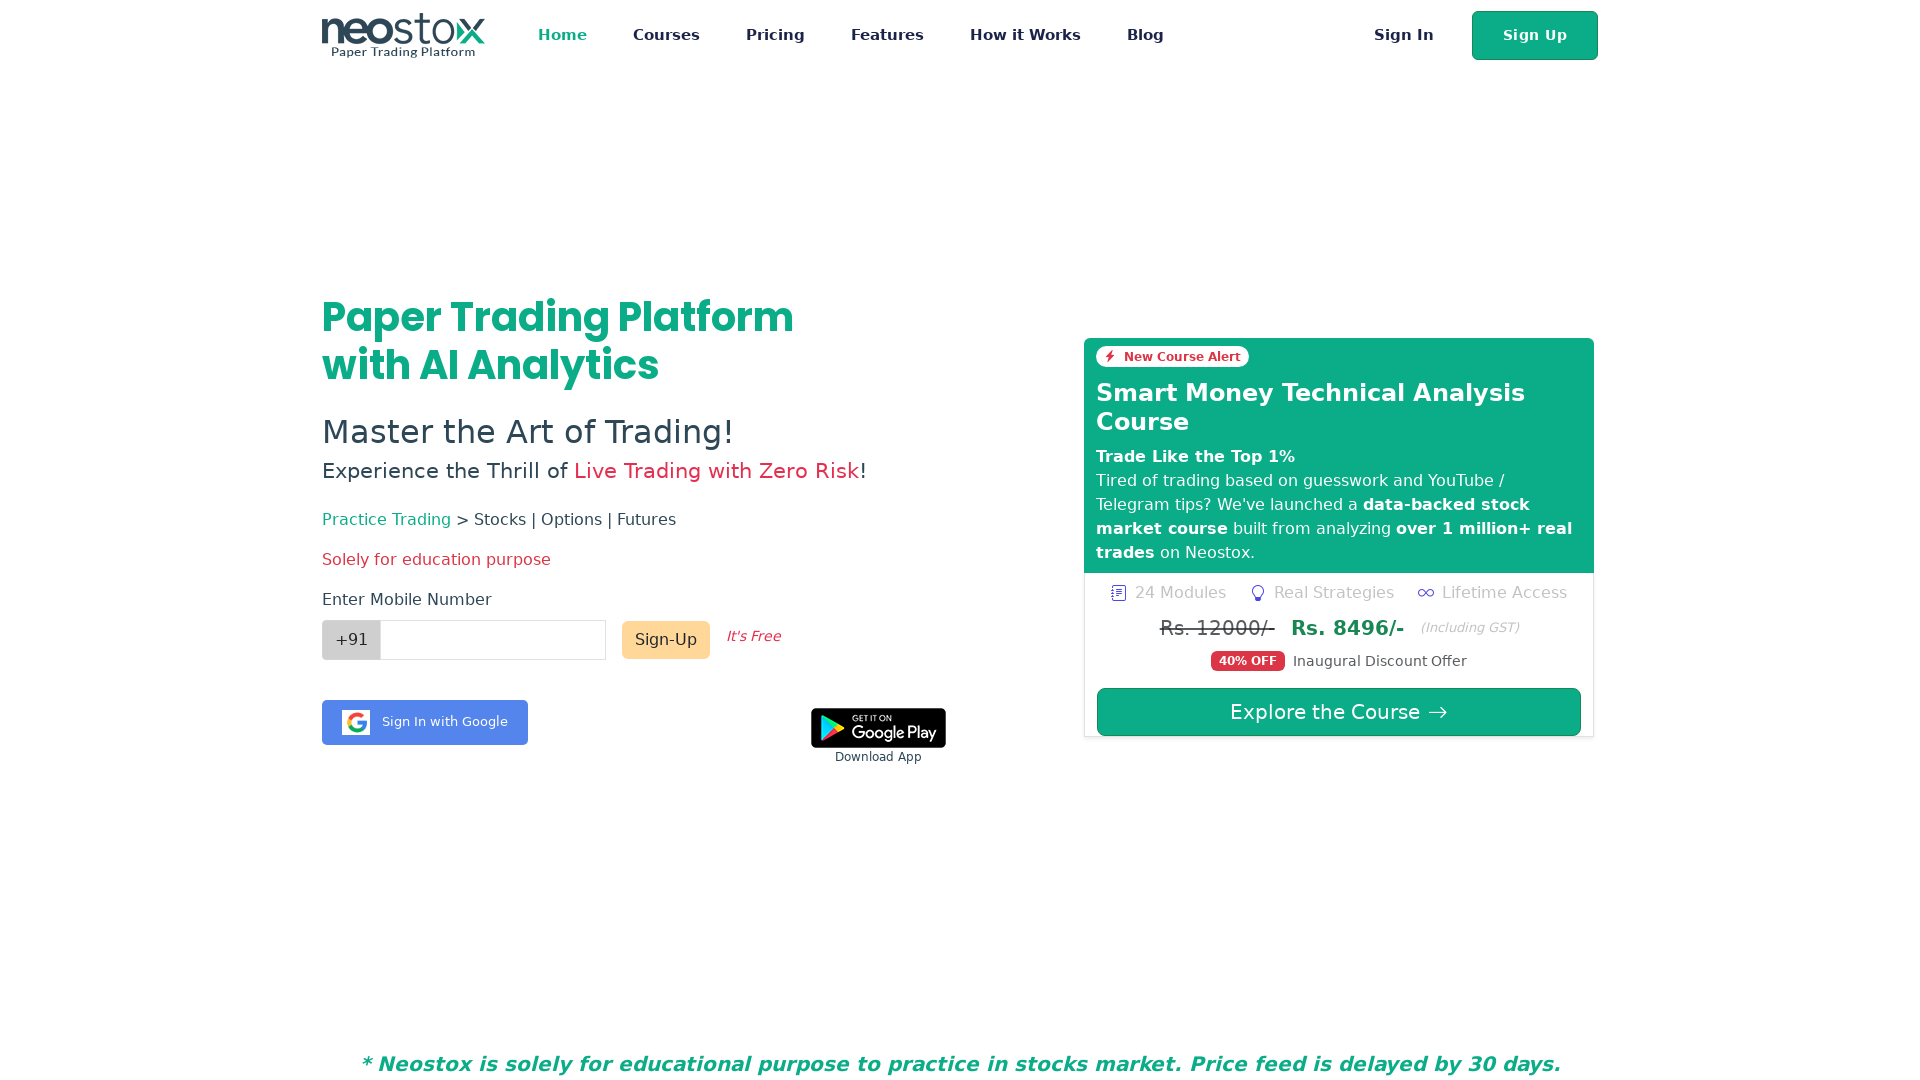

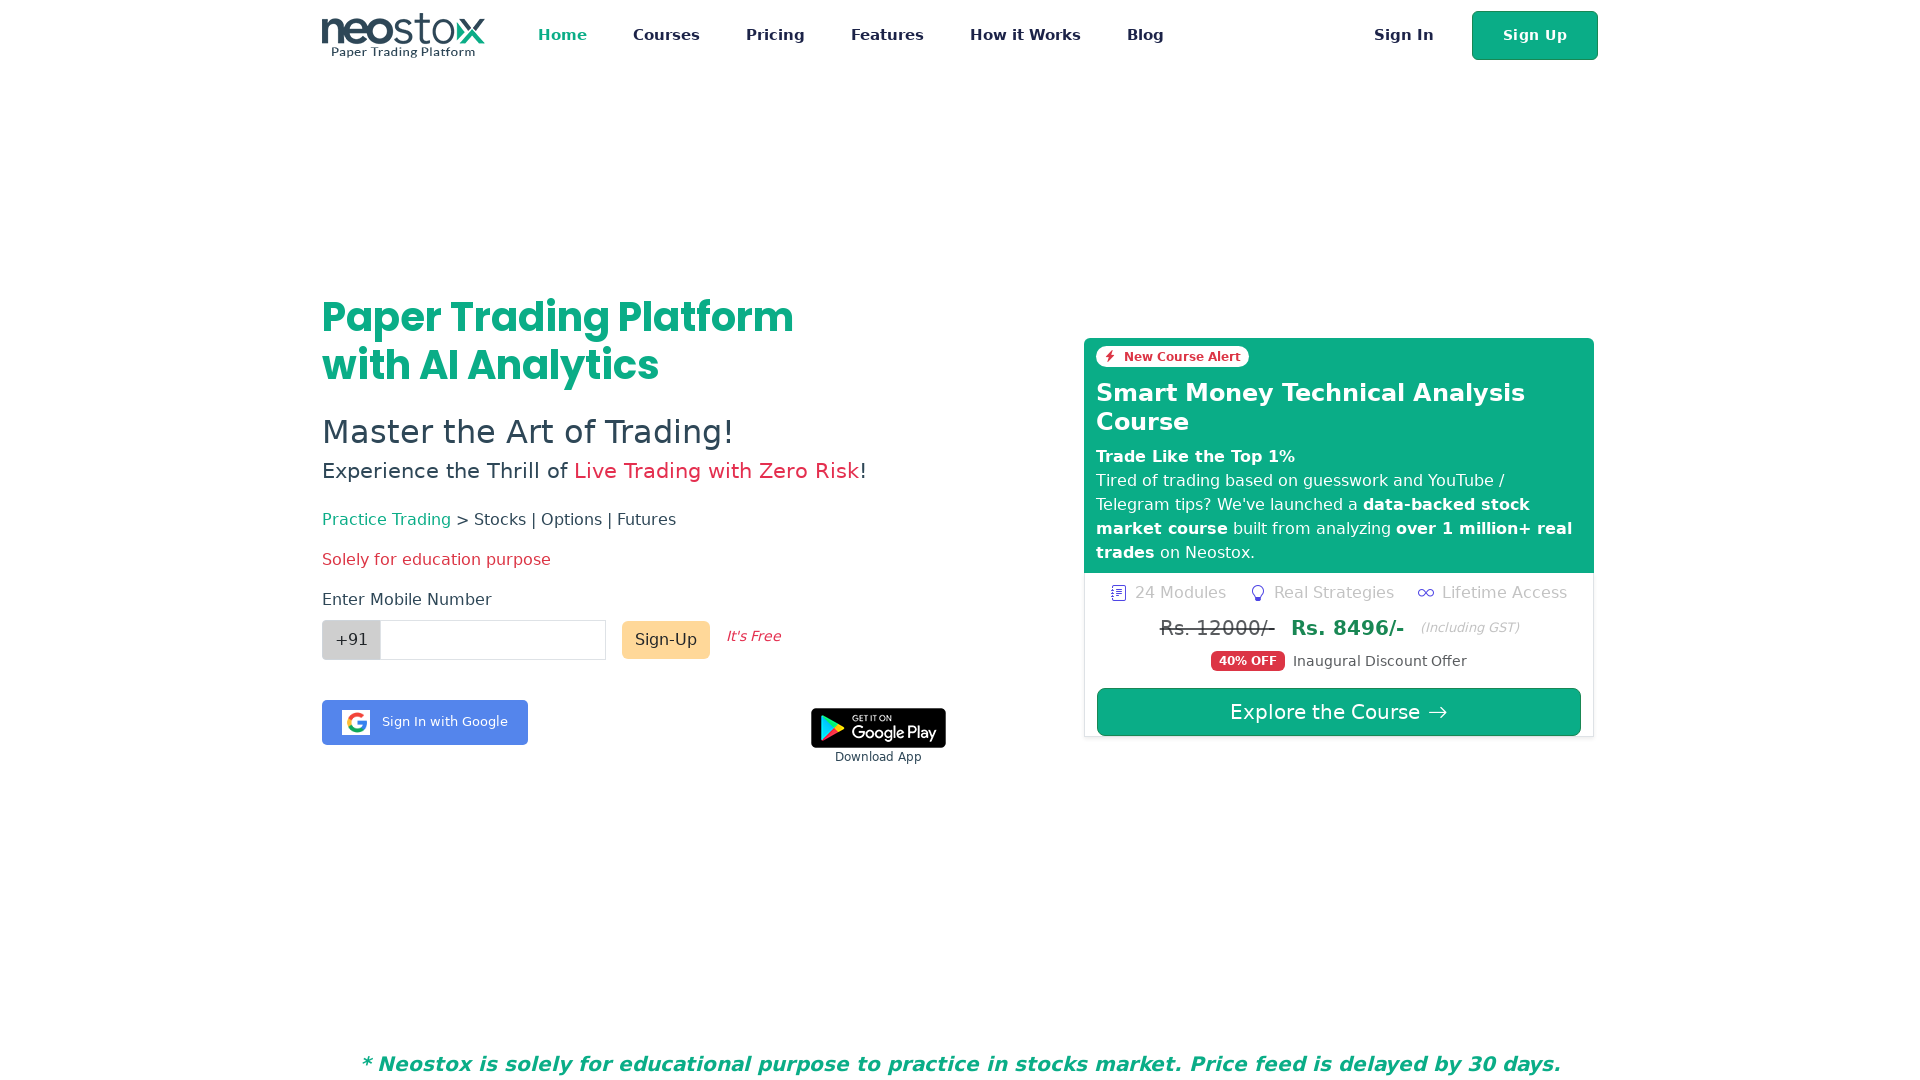